Tests that the OrangeHRM demo website loads correctly by verifying the page title contains "Orange"

Starting URL: https://opensource-demo.orangehrmlive.com/

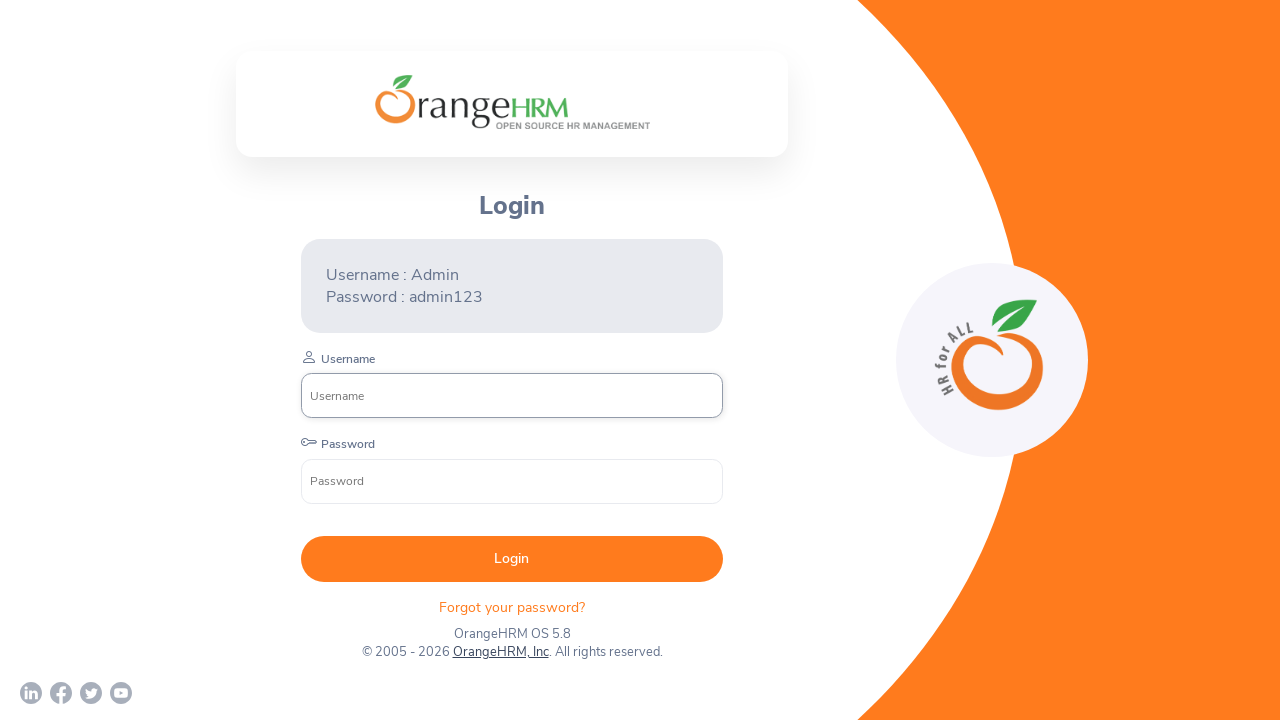

Waited for page to reach domcontentloaded state
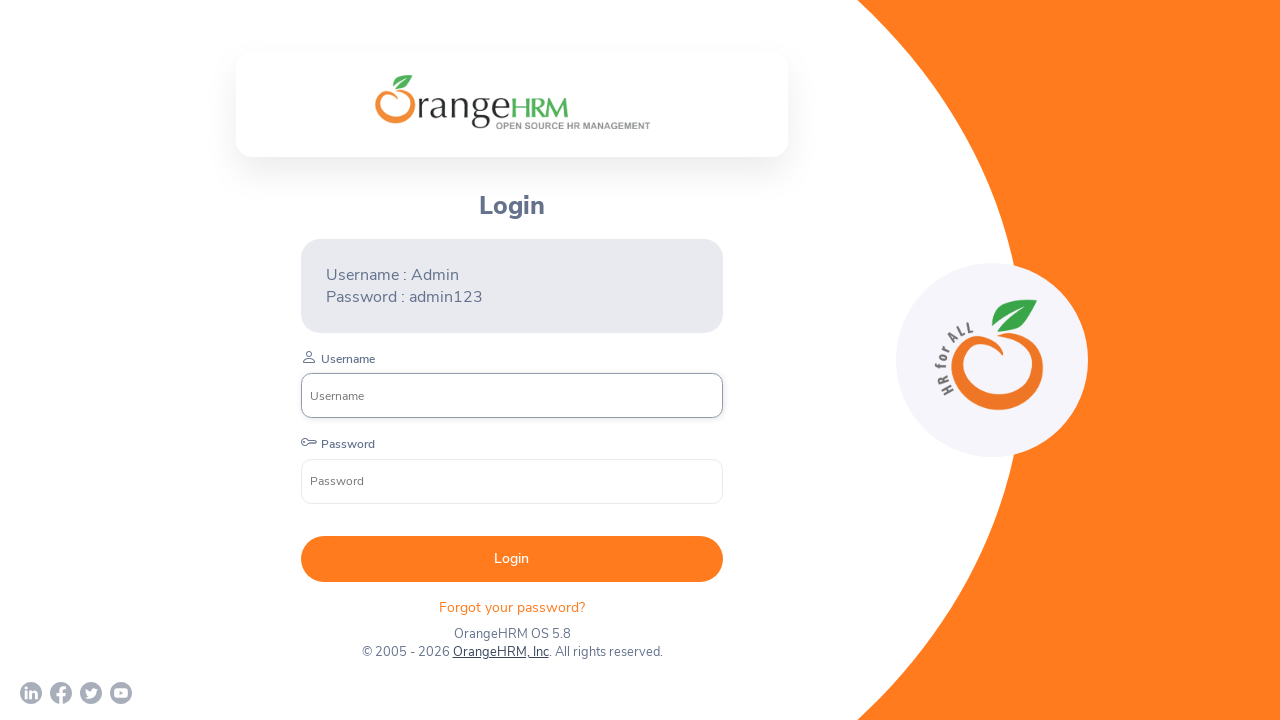

Verified page title contains 'Orange': OrangeHRM
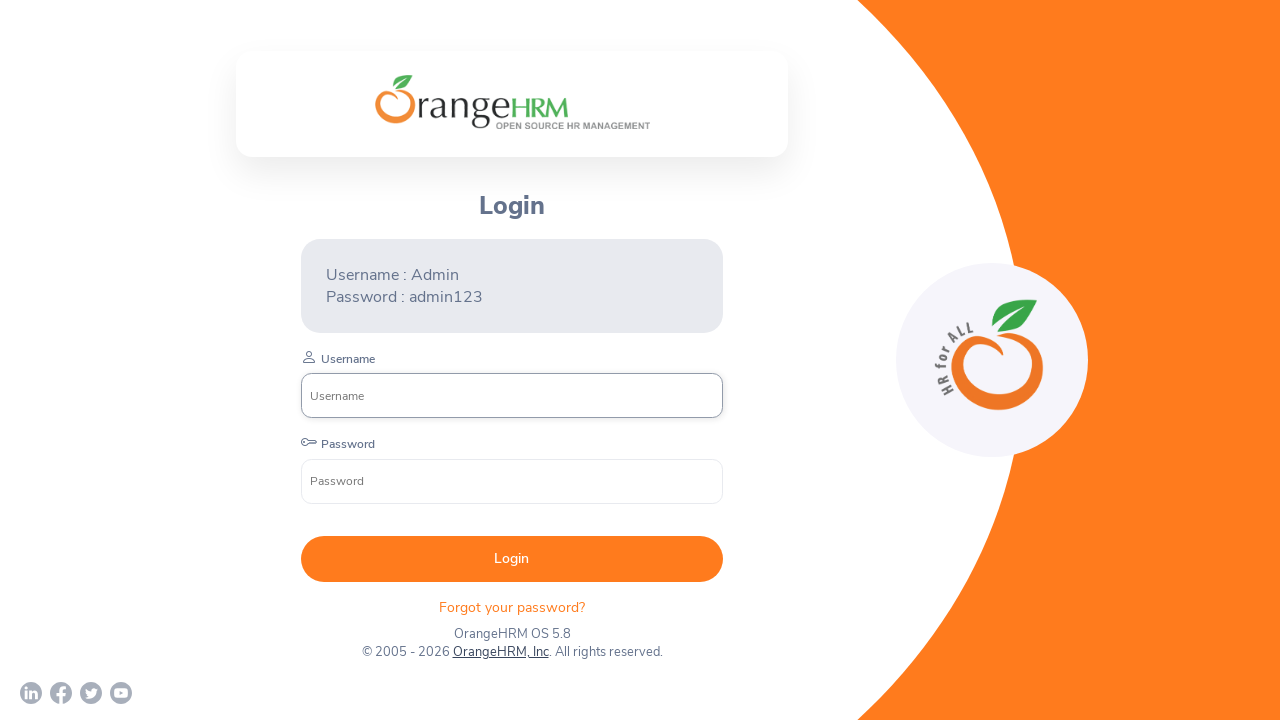

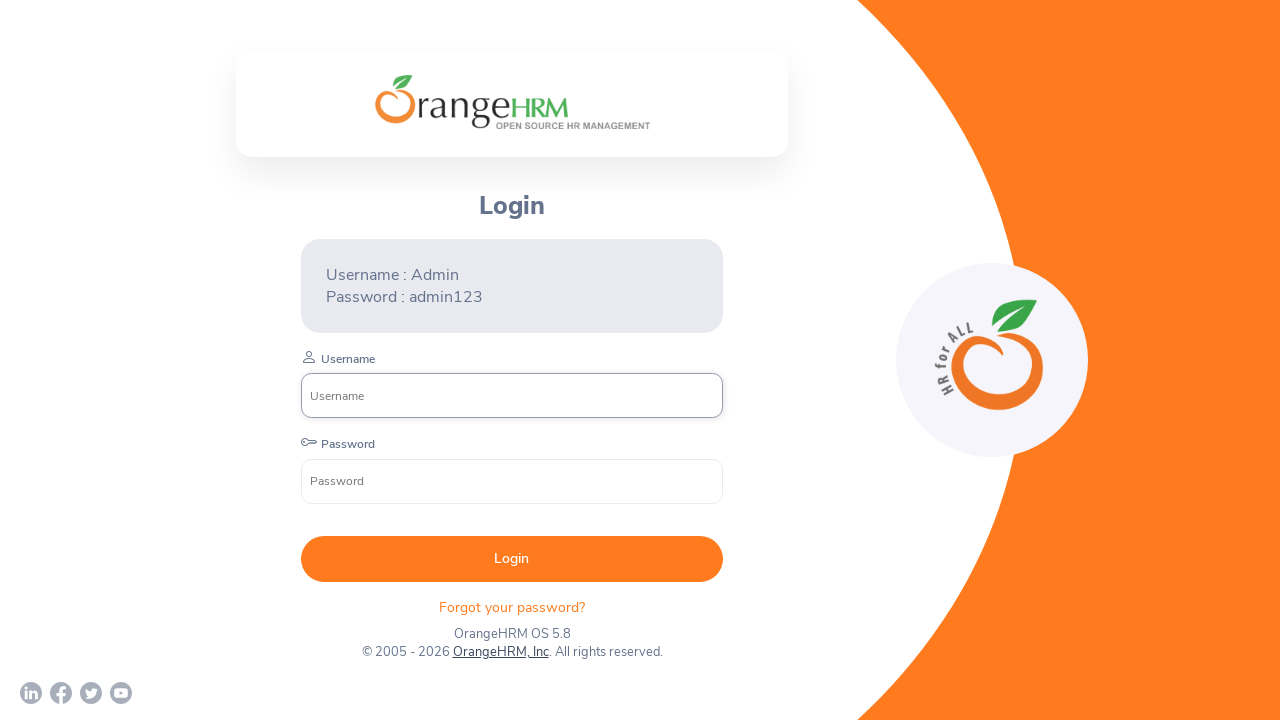